Navigates to OpenCart demo site, selects the Desktop category from the menu, views all desktop products, and clicks on a specific product to view its details.

Starting URL: http://opencart.abstracta.us/

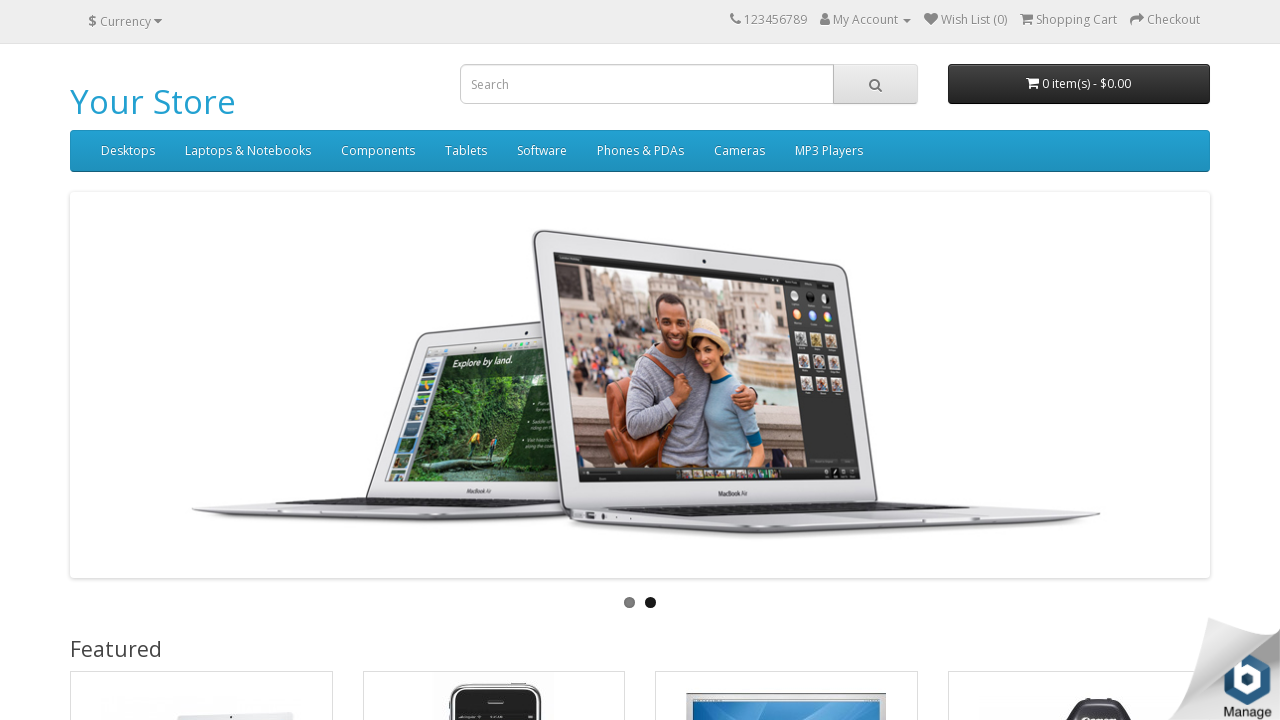

Clicked on Desktop menu item at (128, 151) on xpath=//*[@id='menu']/div[2]/ul/li[1]/a
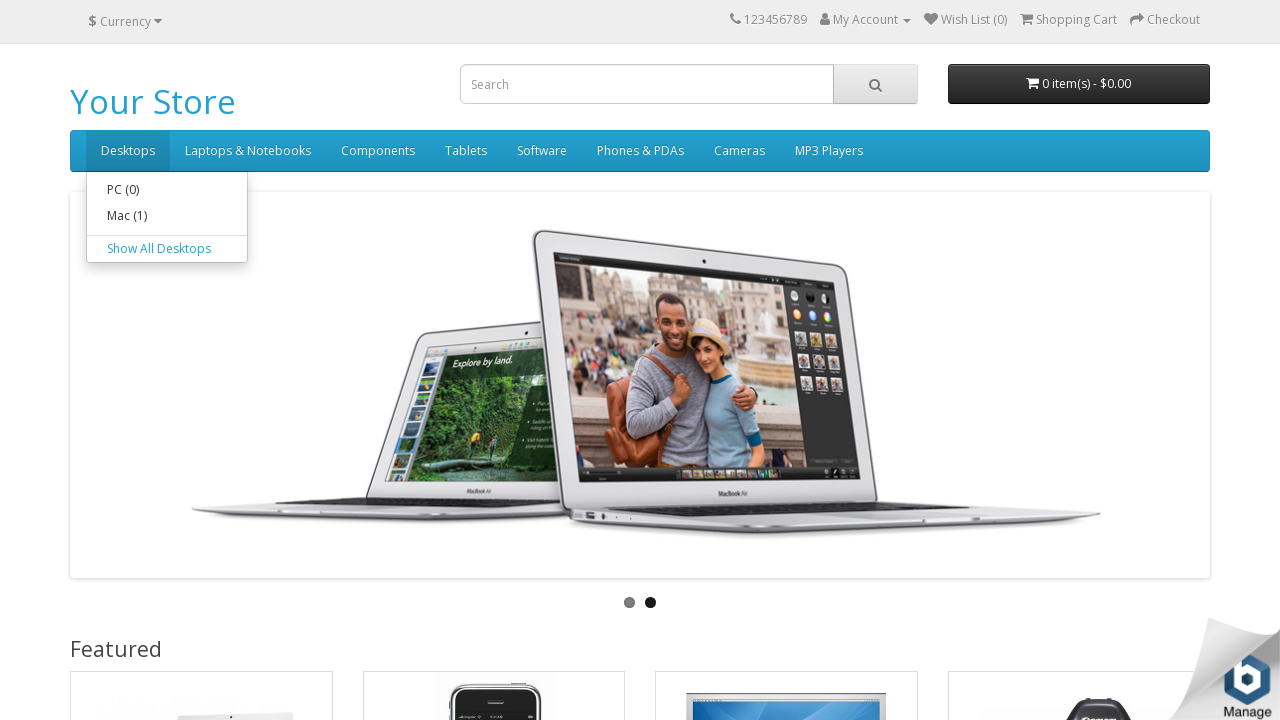

Clicked on 'Show All Desktops' option at (167, 249) on xpath=//*[@id='menu']/div[2]/ul/li[1]/div/a
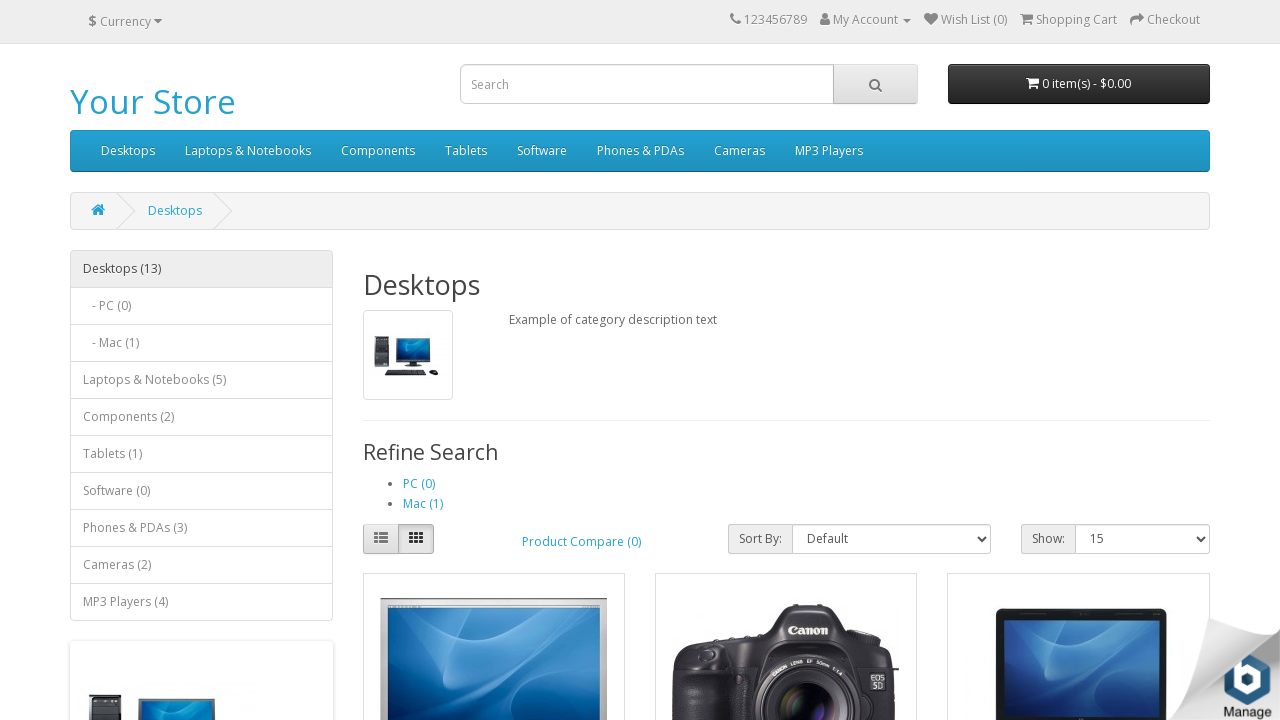

Desktop products loaded
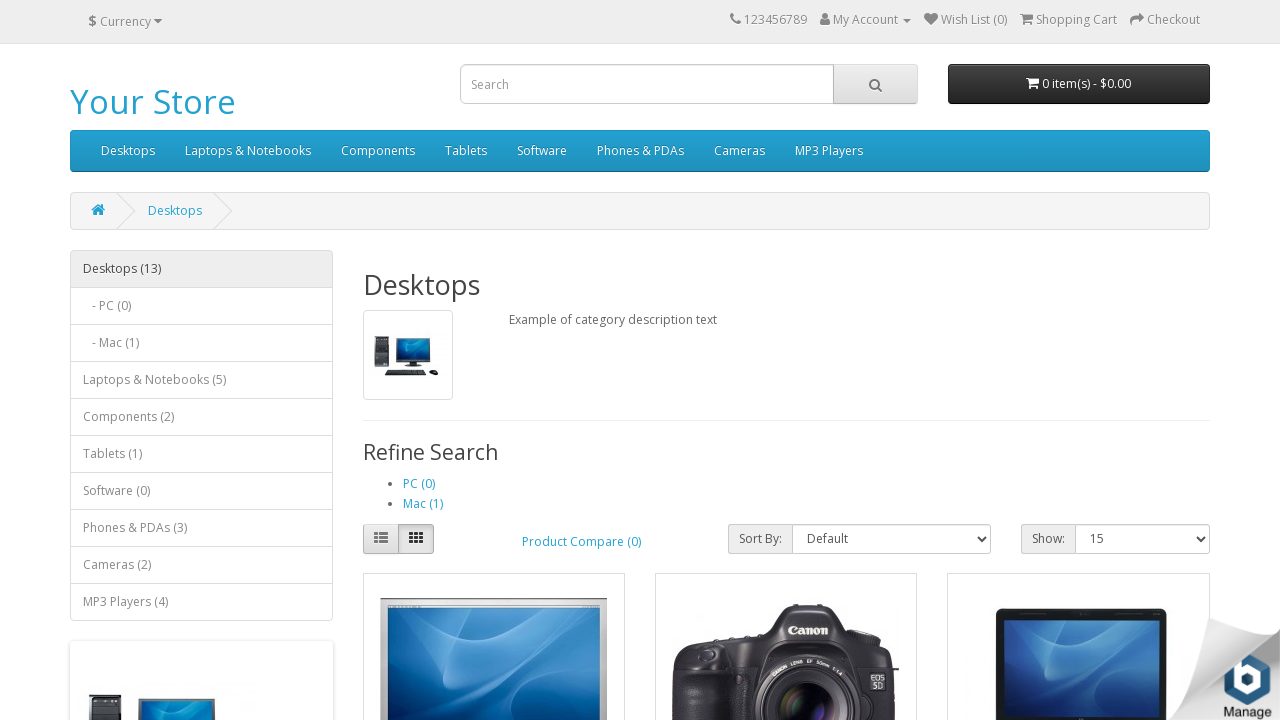

Clicked on a specific desktop product image at (1079, 360) on xpath=//*[@id='content']/div[4]/div[6]/div/div[1]/a/img
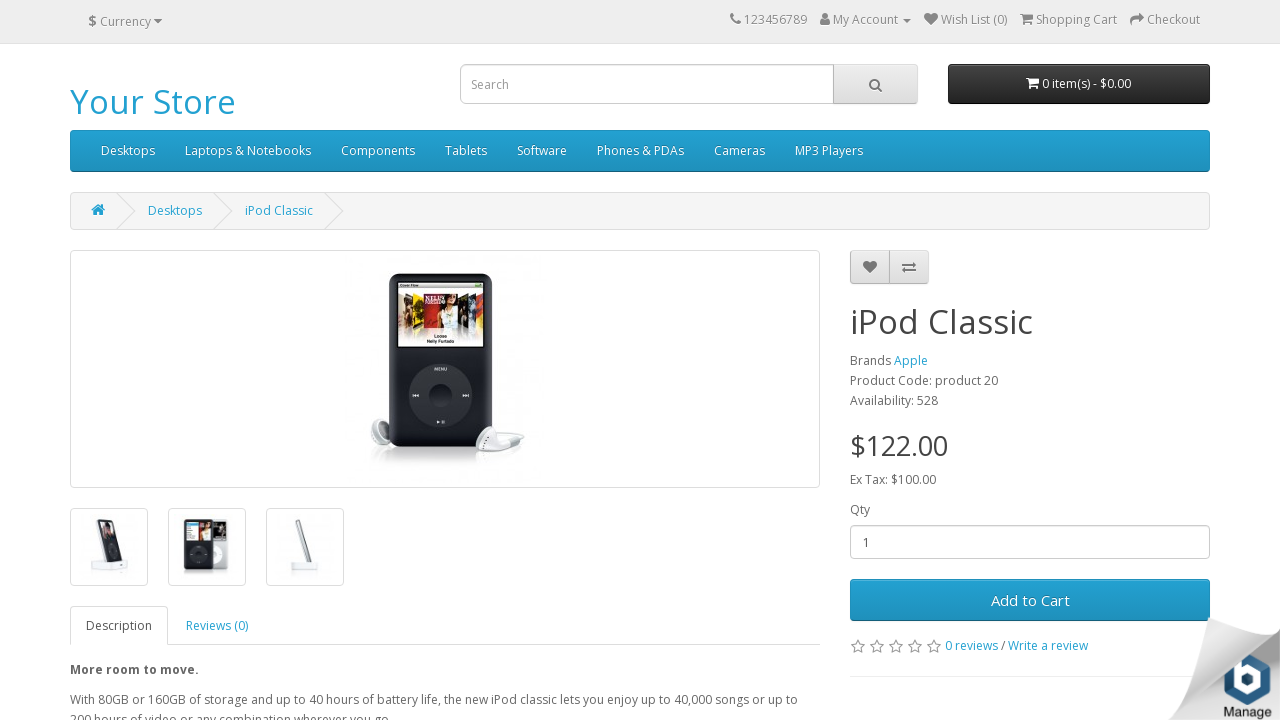

Product details page loaded with description
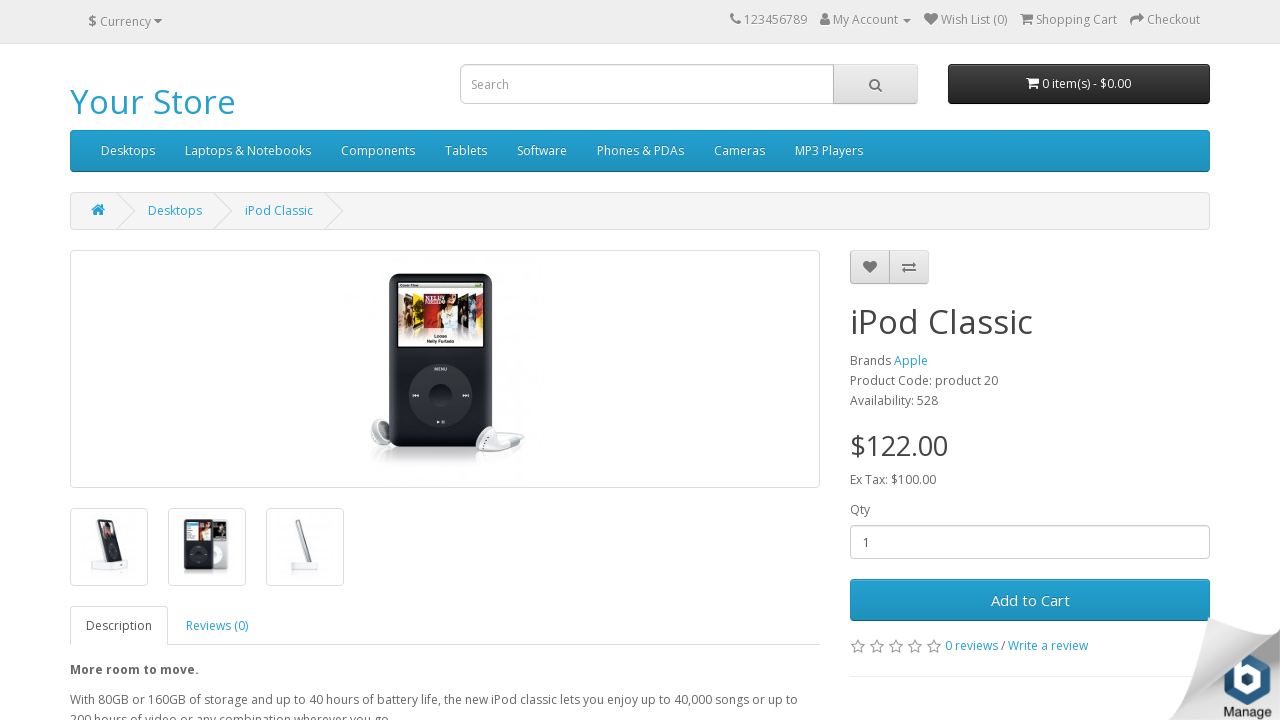

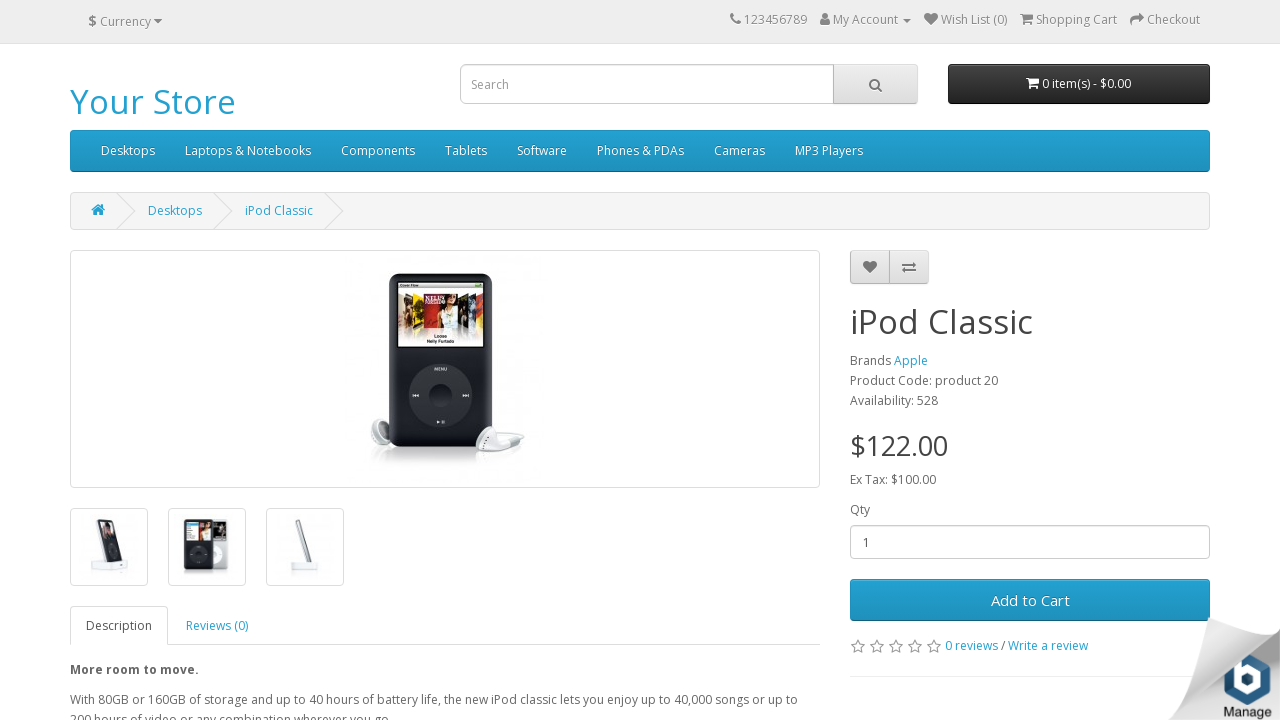